Navigates to a mortgage calculator website and scrolls down the page to view the loan section.

Starting URL: https://www.mortgagecalculator.org

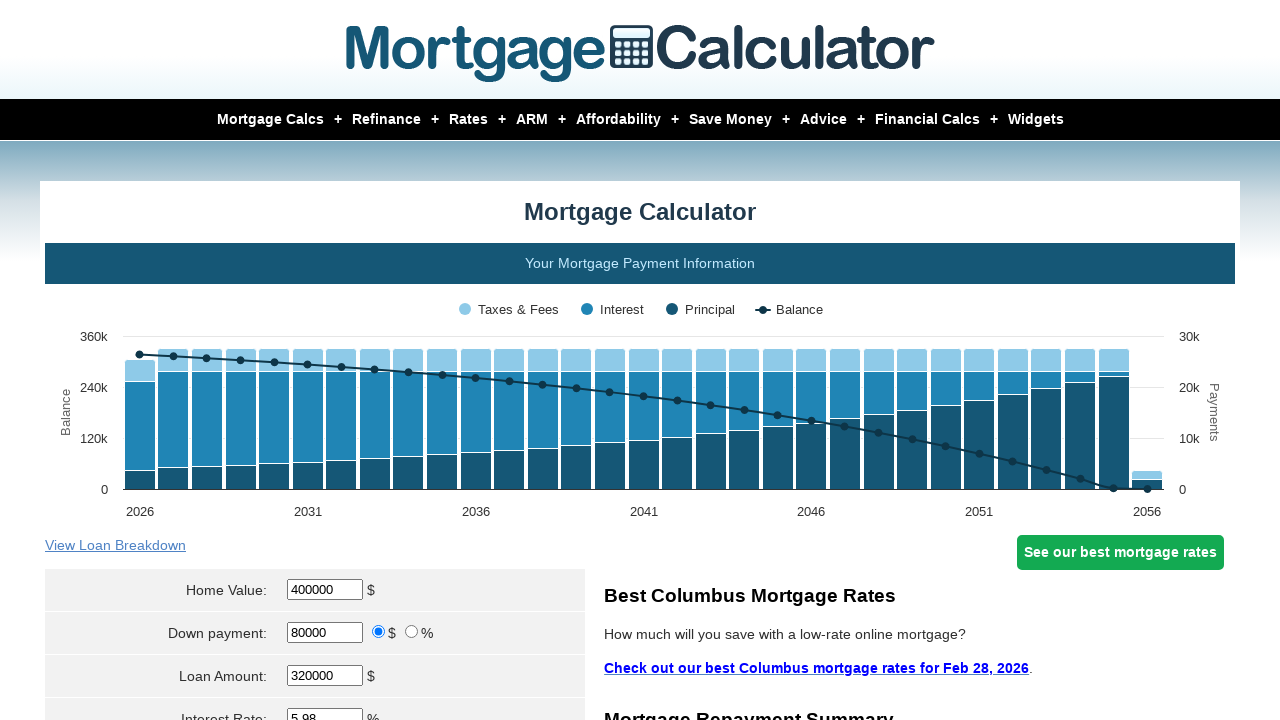

Waited for page to load (domcontentloaded)
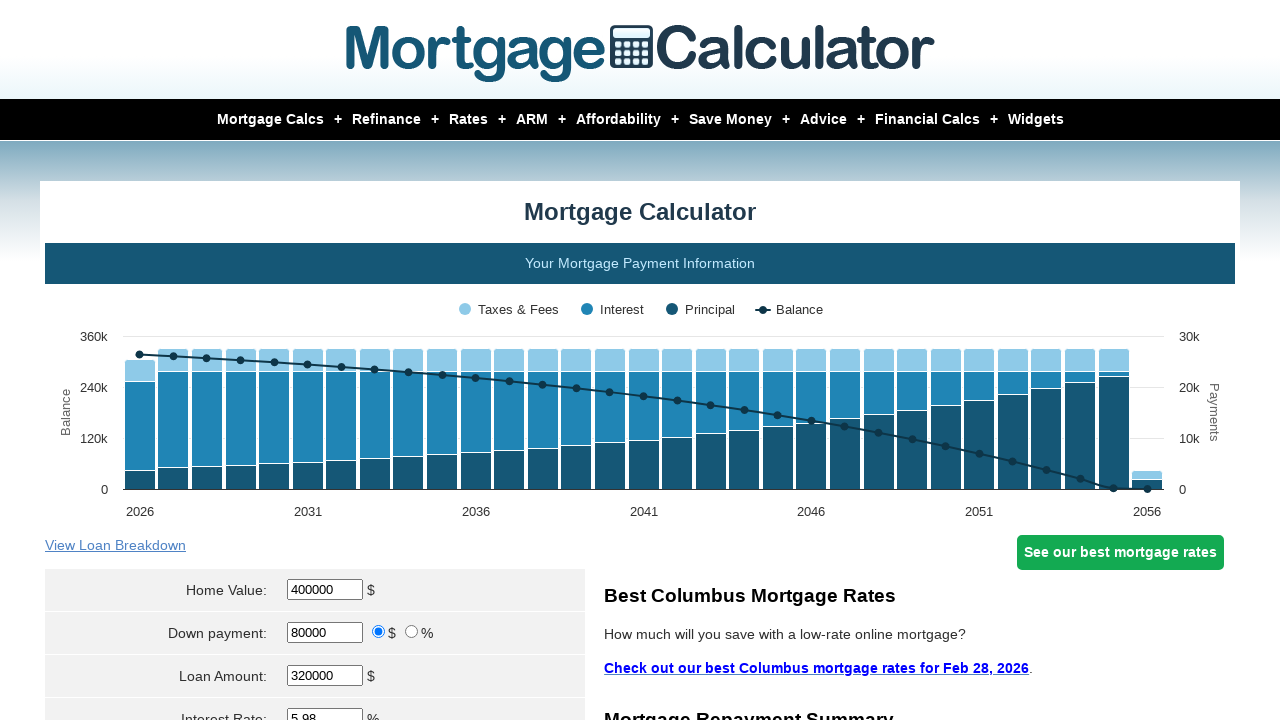

Scrolled down 450 pixels to view loan section
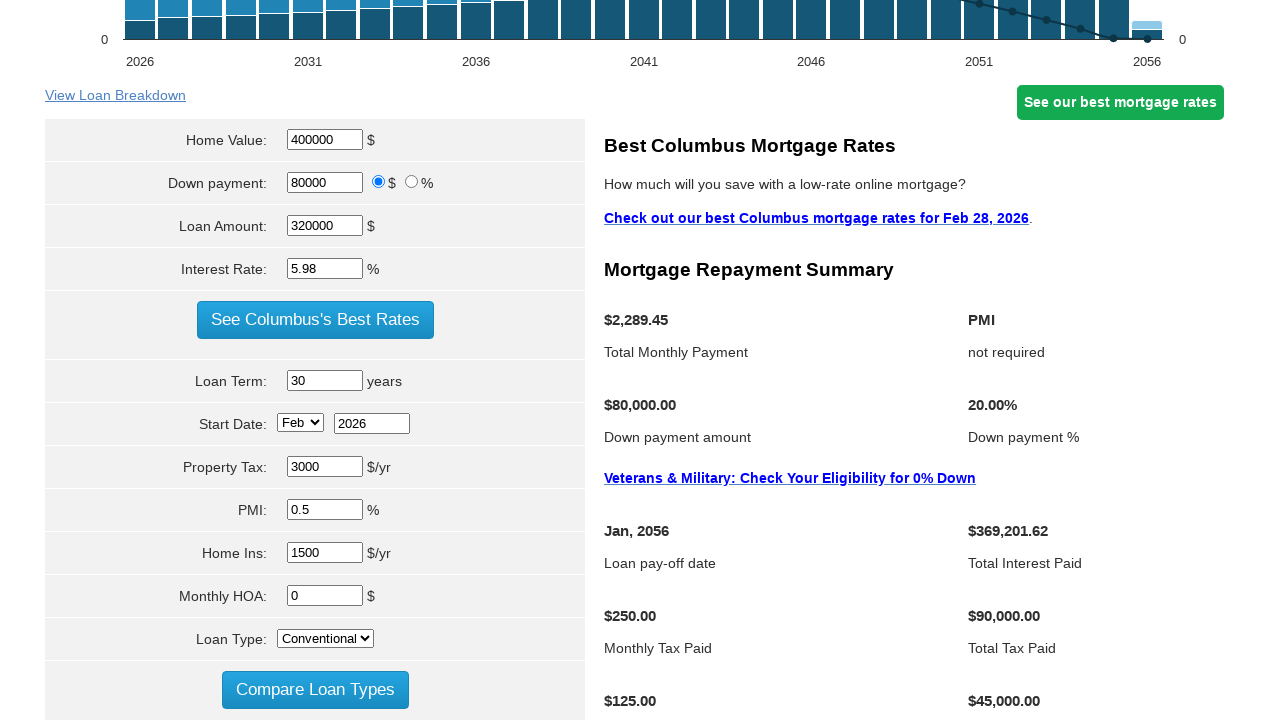

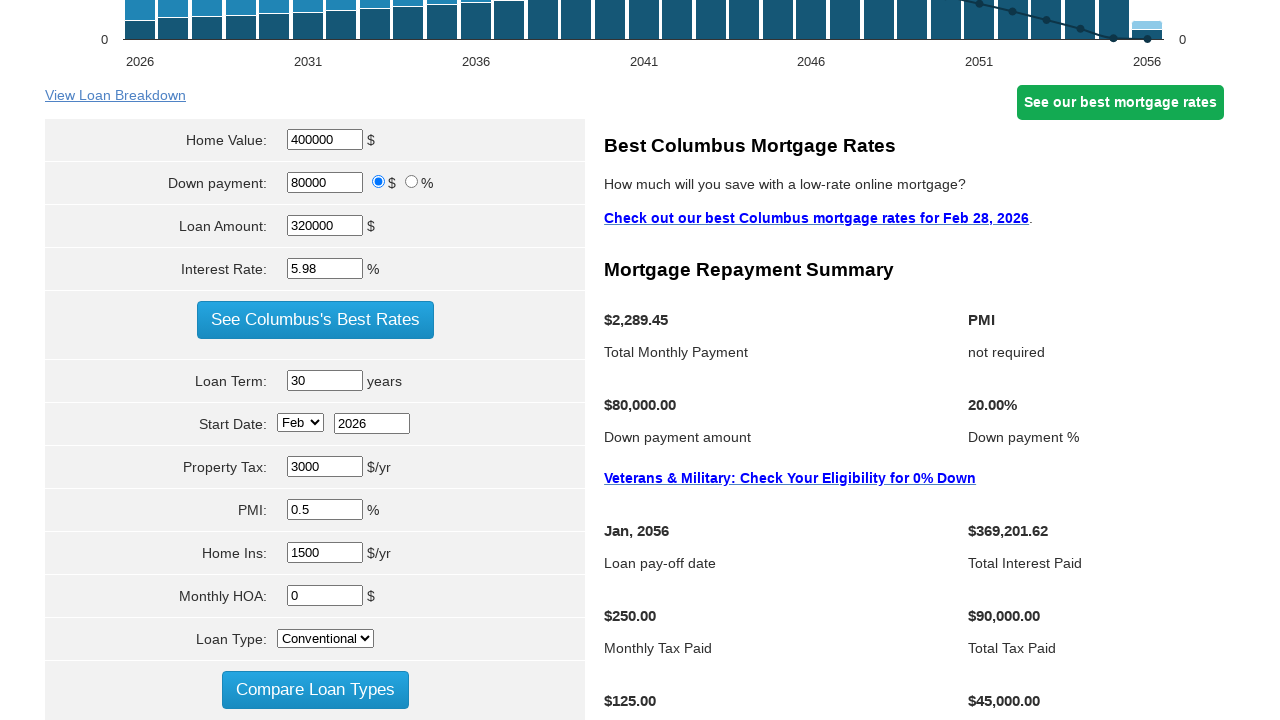